Tests an end-to-end flight ticket booking flow by selecting origin/destination cities from autocomplete, choosing trip type, selecting dates, configuring passenger count, selecting currency, and submitting the search form.

Starting URL: https://rahulshettyacademy.com/dropdownsPractise/#

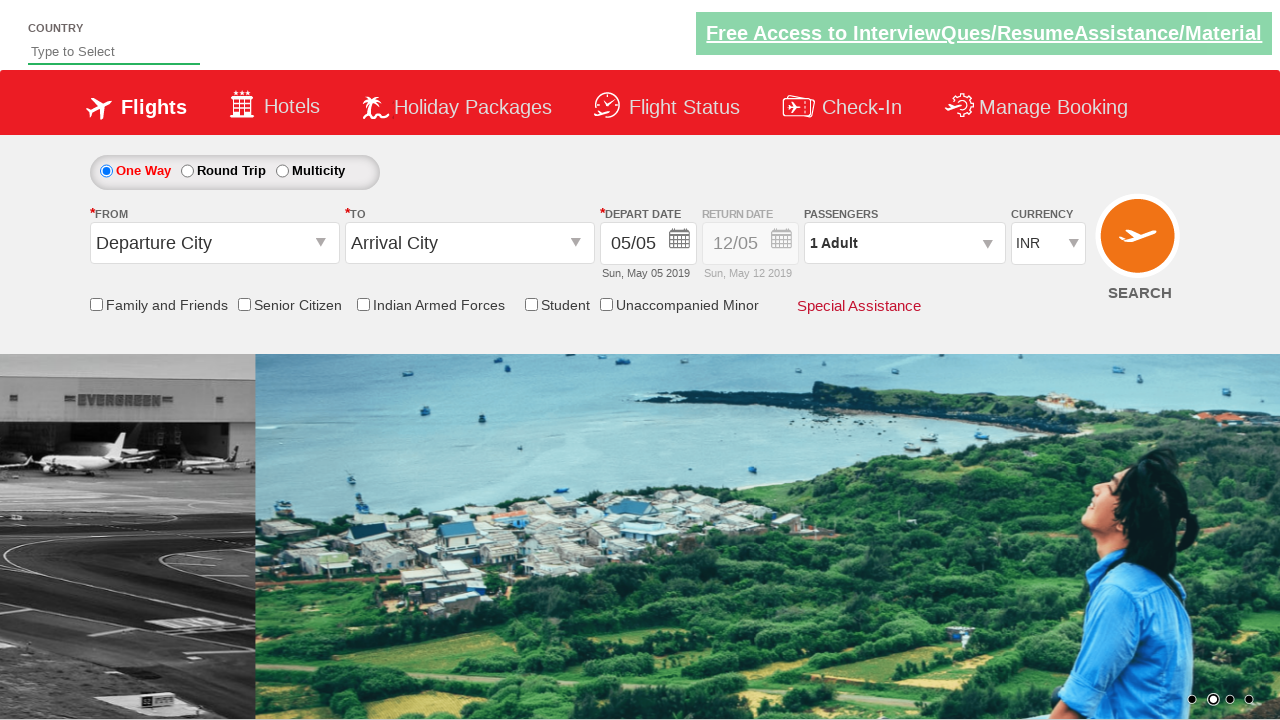

Filled autosuggest field with 'rus' to search for countries on input#autosuggest
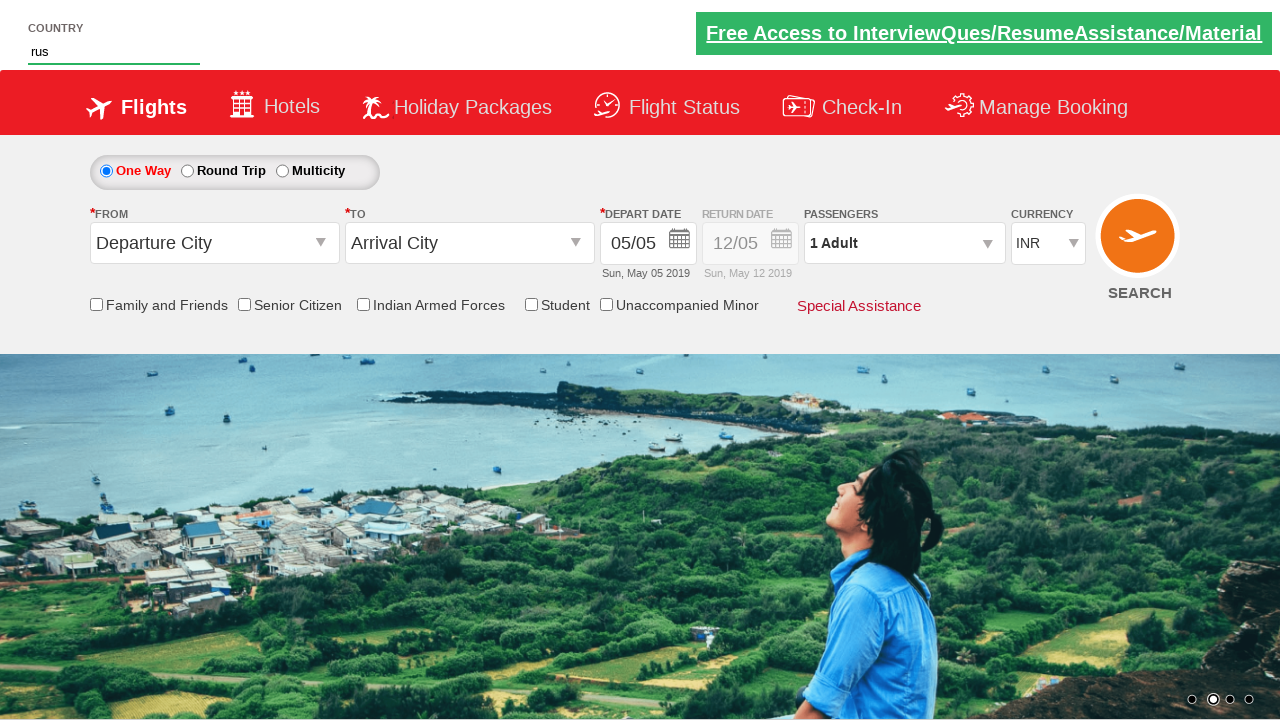

Waited for country suggestions to appear
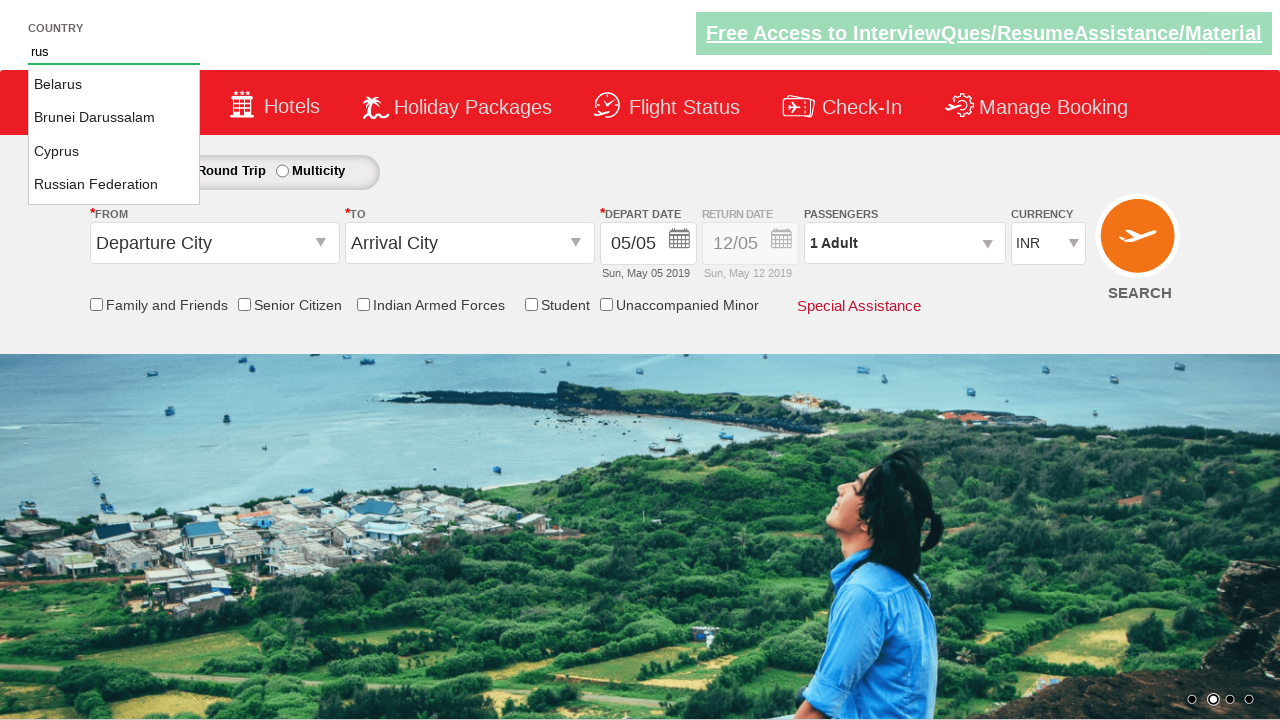

Selected Russian Federation from autosuggest dropdown at (114, 185) on li[role='presentation']:has-text('Russian Federation')
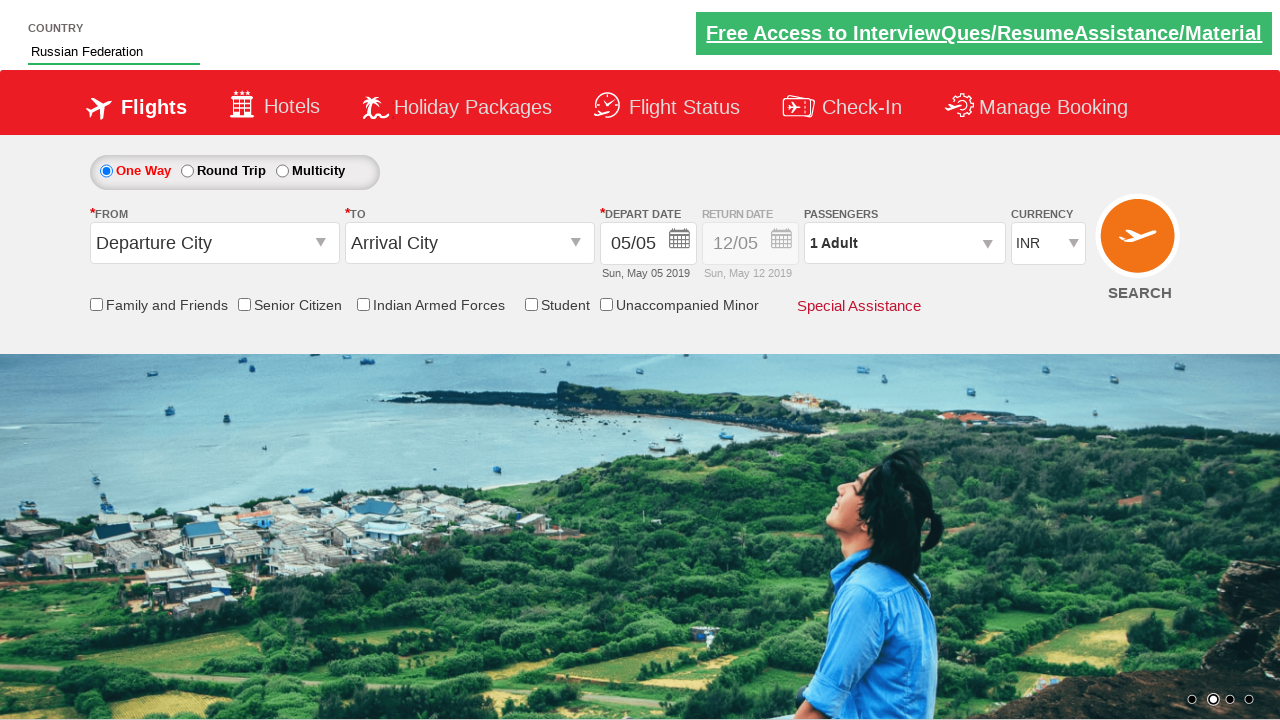

Clicked on Flights tab at (154, 110) on xpath=//li[@class='book_flight']//span[text()='Flights']
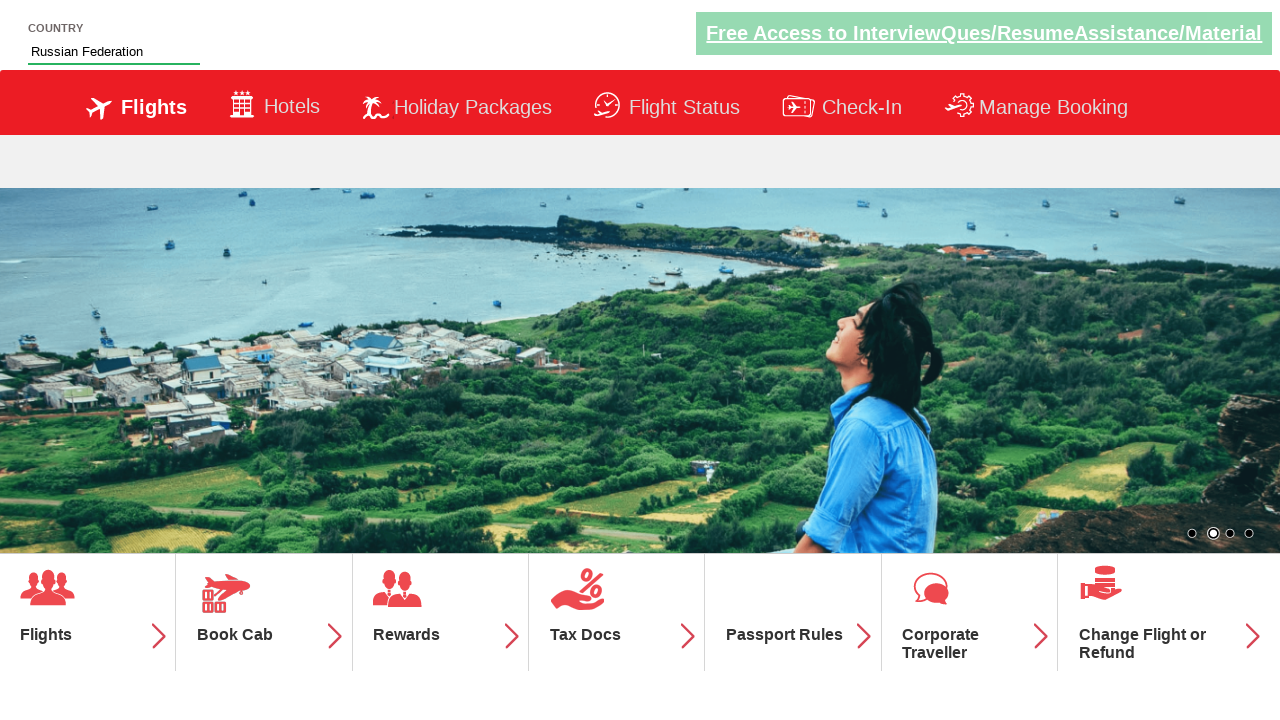

Selected Round Trip option at (187, 171) on #ctl00_mainContent_rbtnl_Trip_1
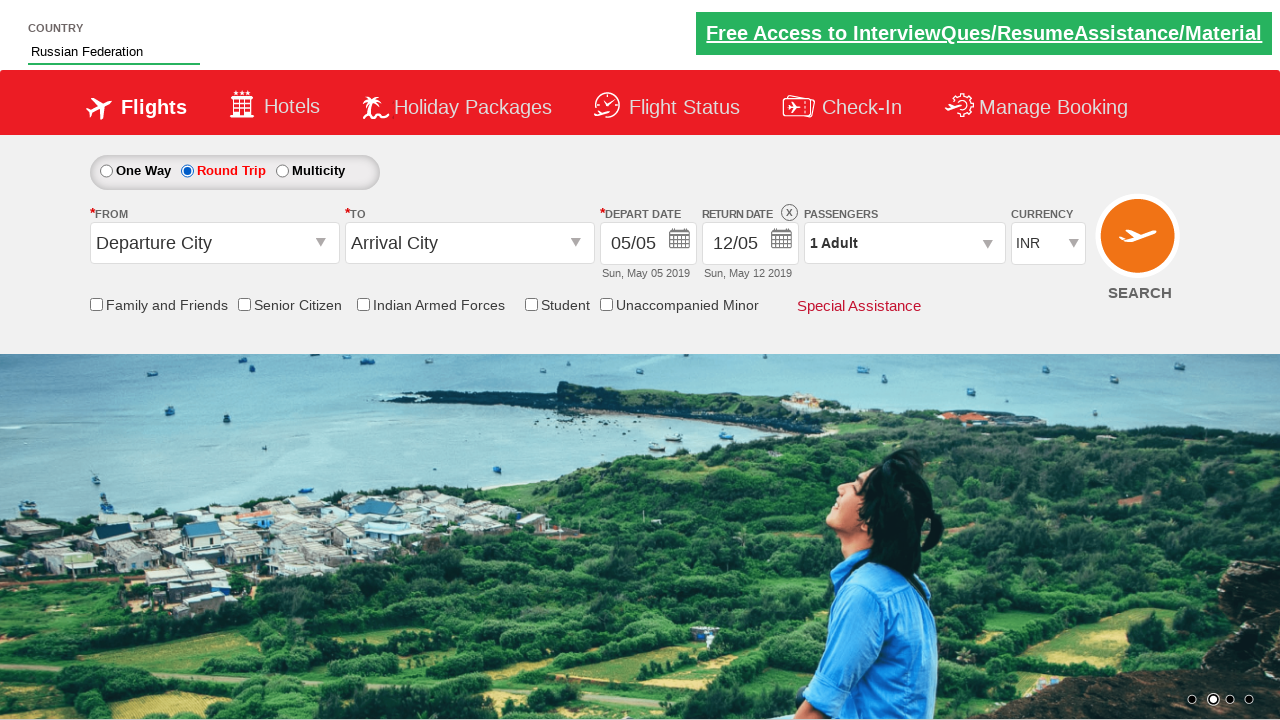

Clicked on origin station dropdown at (214, 243) on #ctl00_mainContent_ddl_originStation1_CTXT
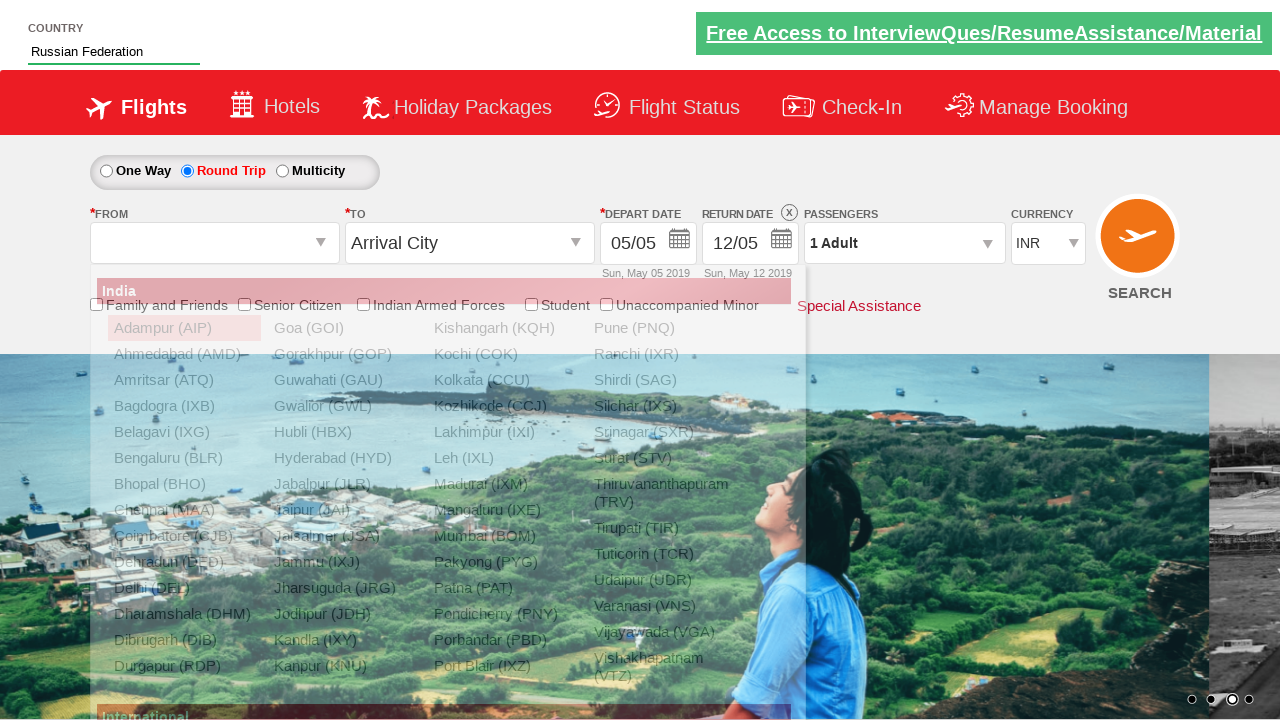

Waited 1 second for dropdown to load
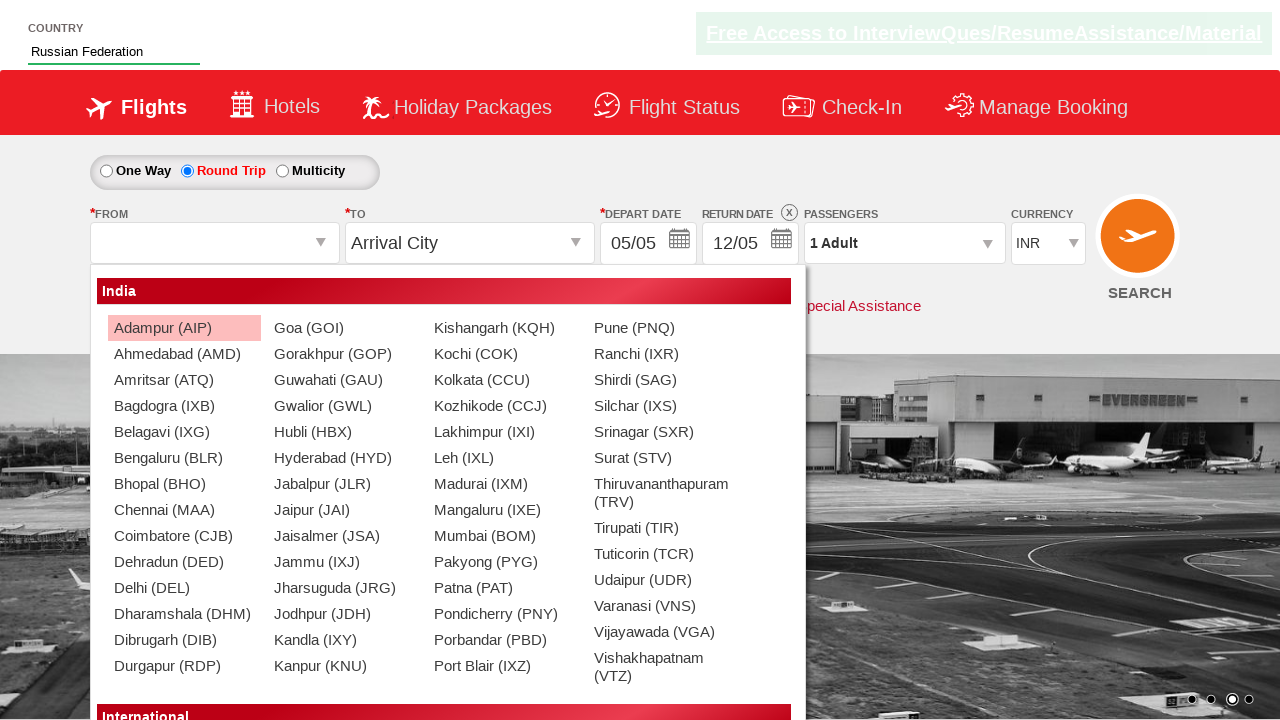

Selected Bengaluru (BLR) as origin city at (184, 458) on #glsctl00_mainContent_ddl_originStation1_CTNR a:has-text('Bengaluru (BLR)')
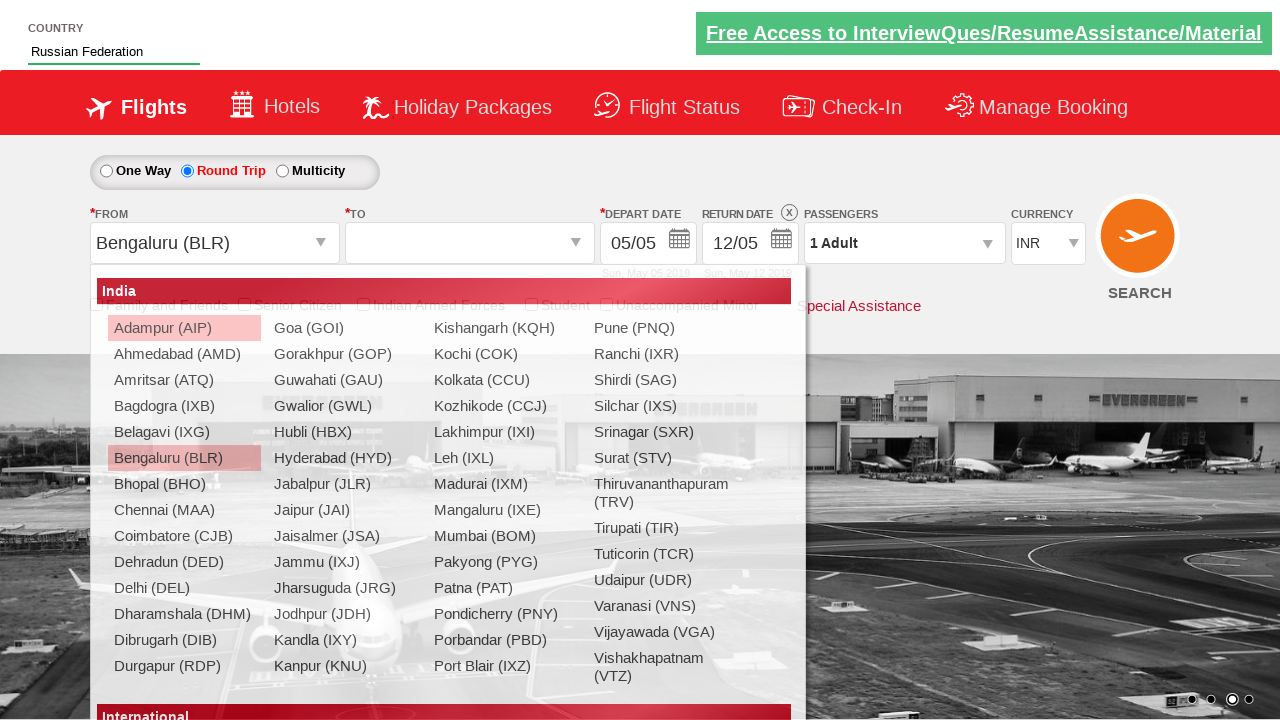

Selected Leh (IXL) as destination city at (759, 458) on #glsctl00_mainContent_ddl_destinationStation1_CTNR a:has-text('Leh (IXL)')
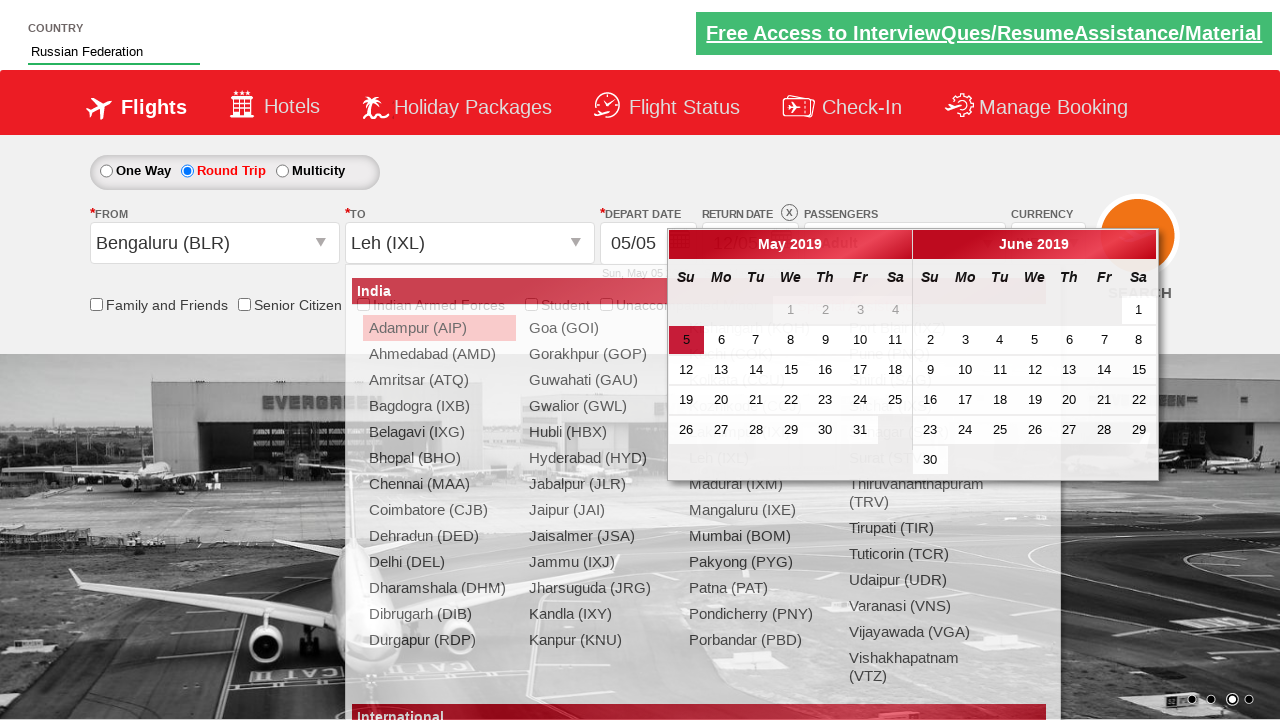

Waited for departure date picker to appear
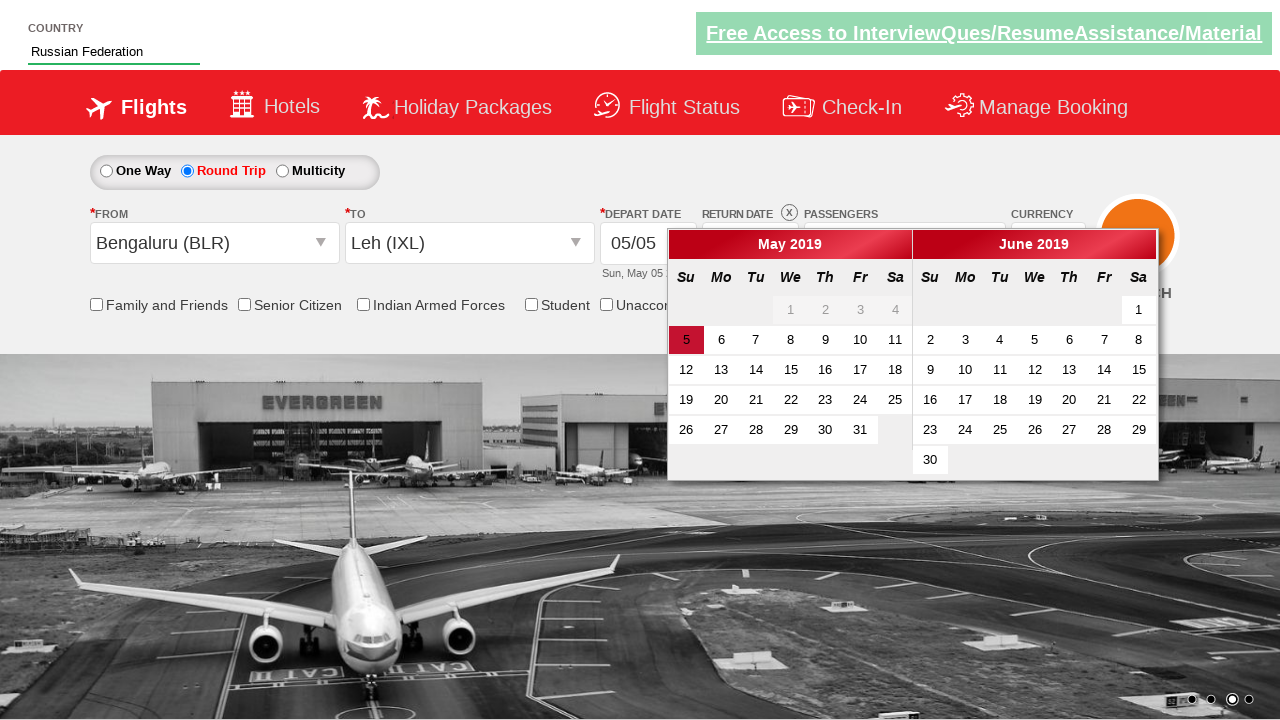

Selected 20th as departure date at (721, 400) on #ui-datepicker-div td a:has-text('20')
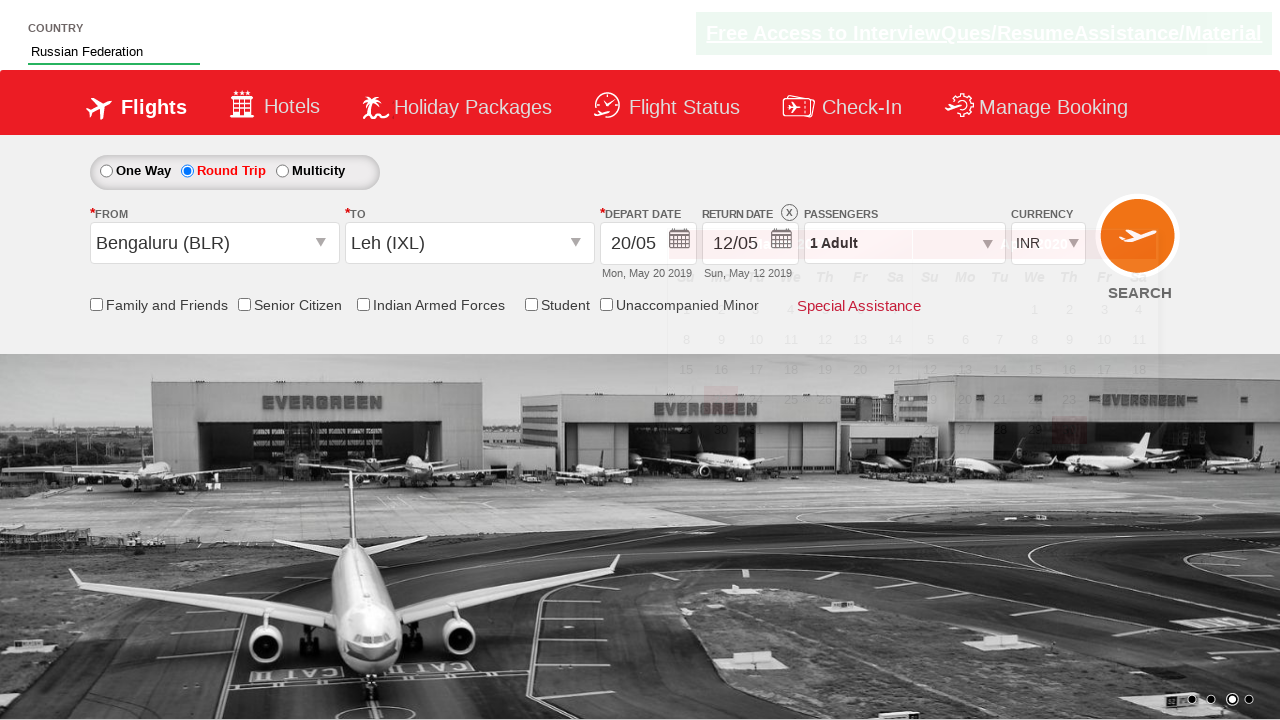

Clicked on return date field at (752, 250) on #Div1
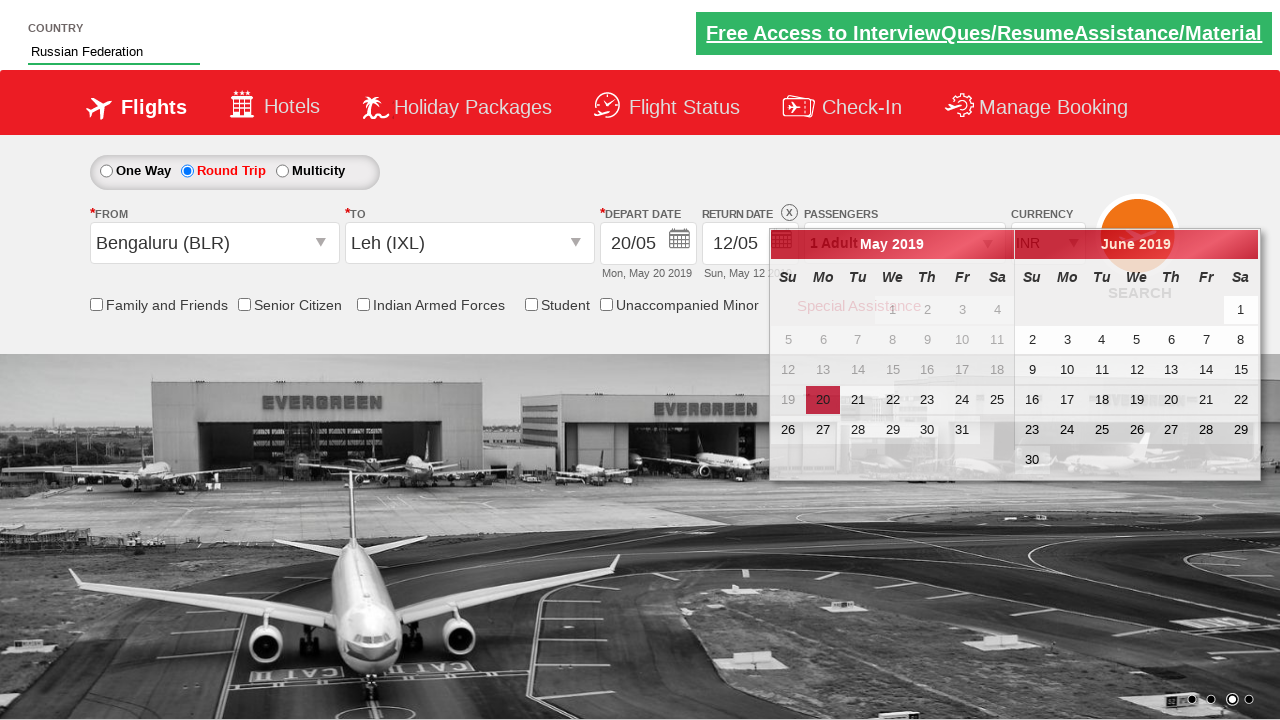

Waited 1 second for return date picker to load
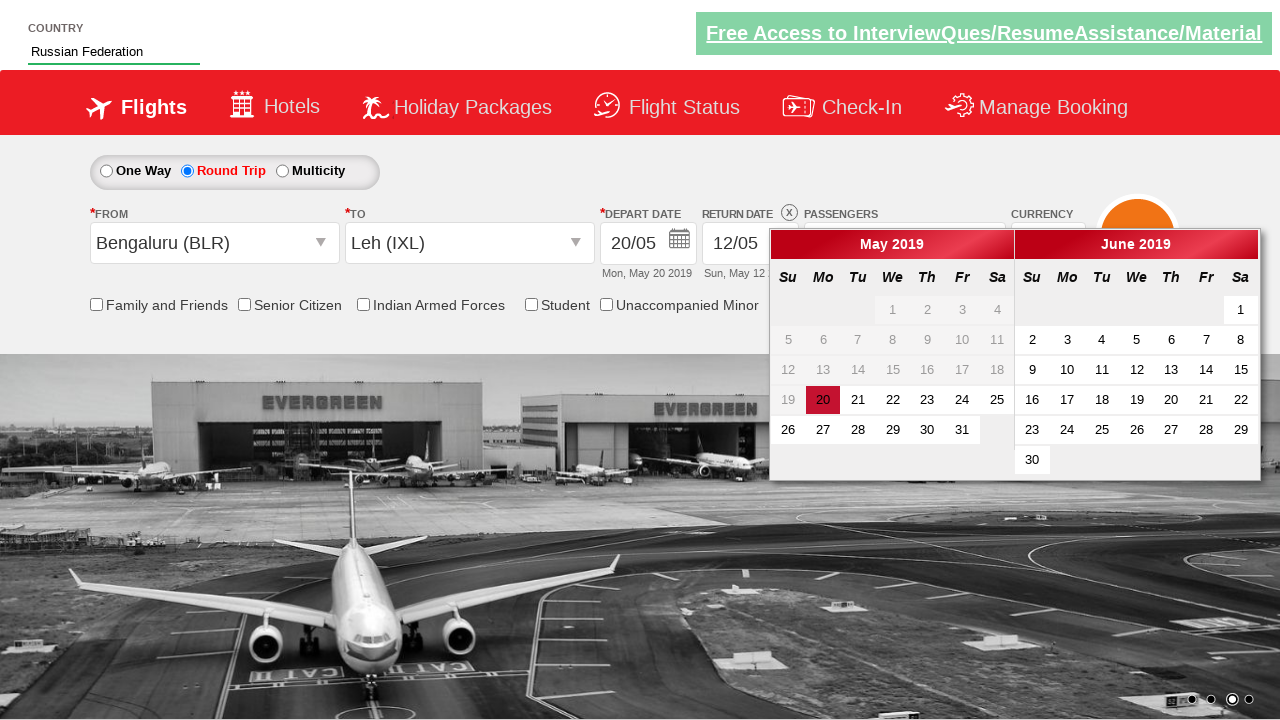

Selected 5th as return date at (997, 400) on td[data-month] a:has-text('5')
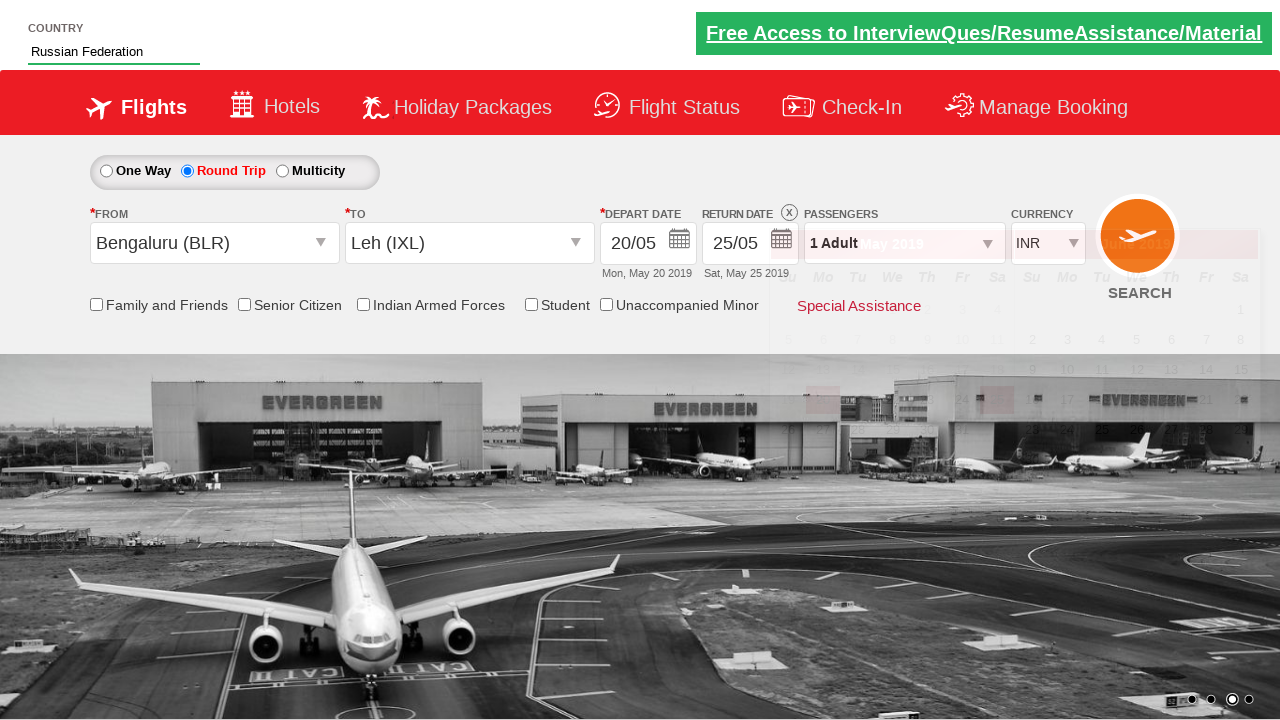

Clicked on passenger info dropdown at (904, 243) on #divpaxinfo
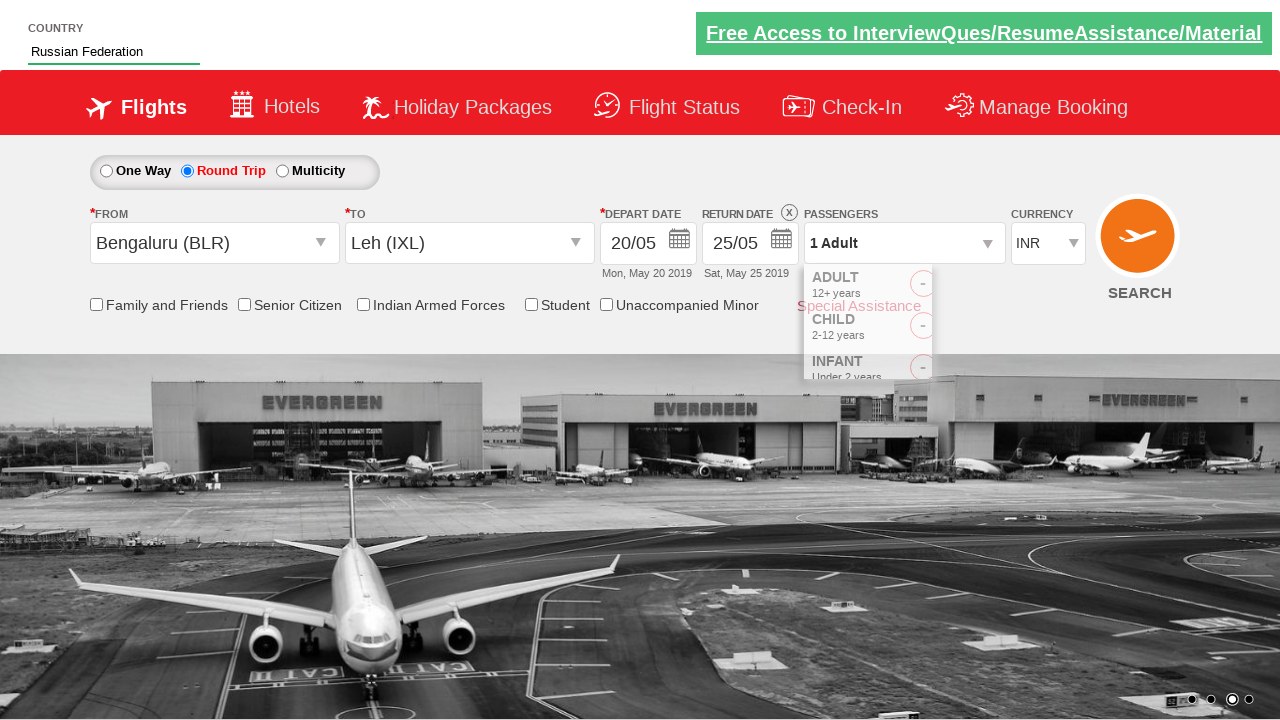

Waited 1 second for passenger selection panel to load
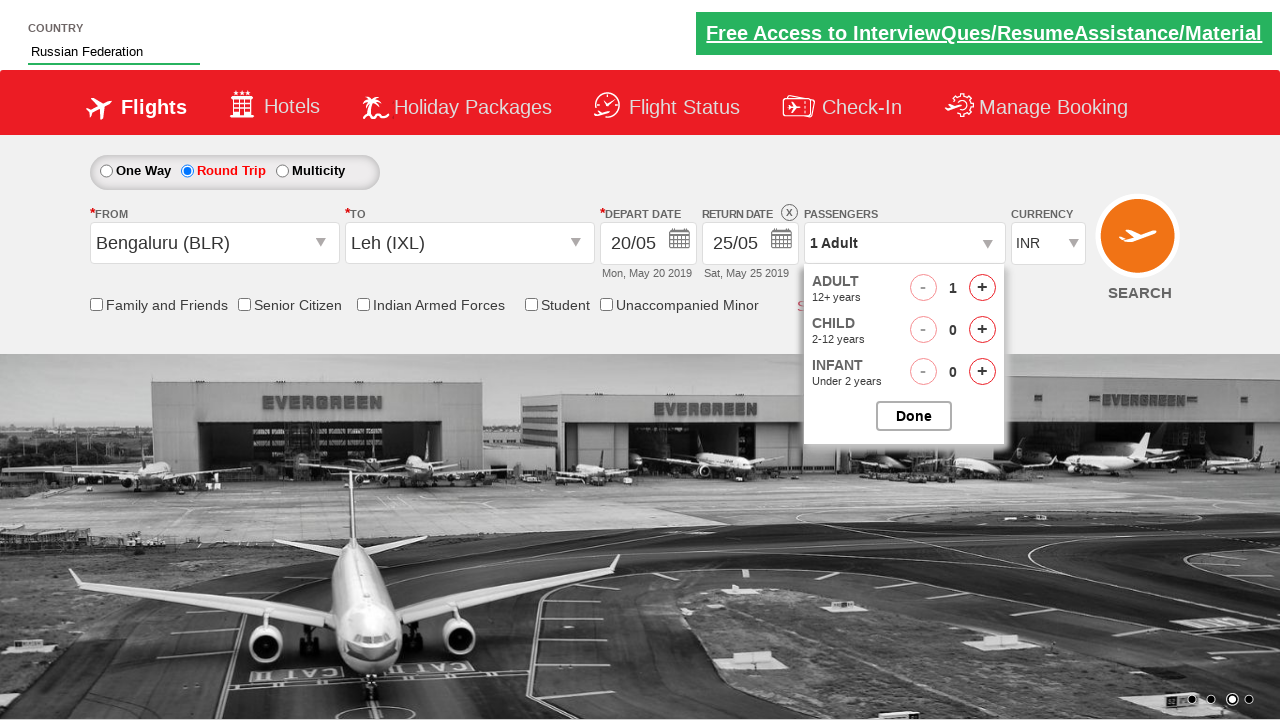

Incremented adult passenger count (iteration 1/4) at (982, 288) on #hrefIncAdt
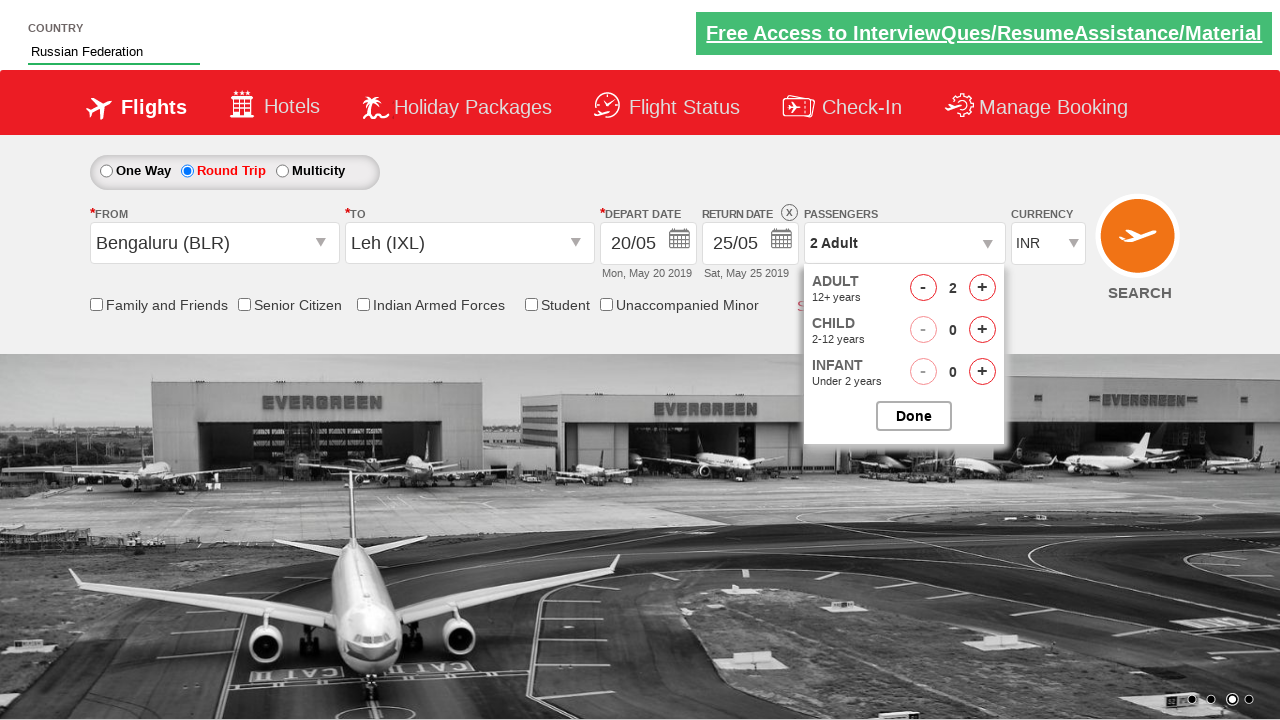

Incremented adult passenger count (iteration 2/4) at (982, 288) on #hrefIncAdt
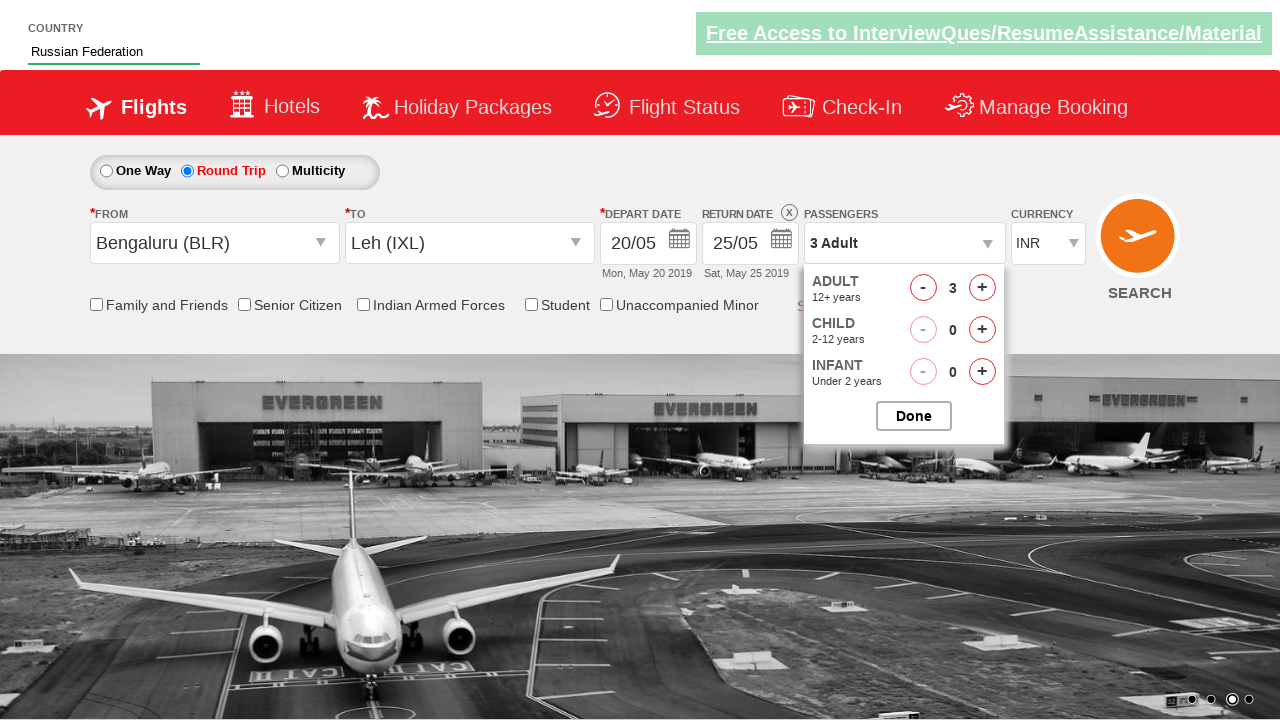

Incremented adult passenger count (iteration 3/4) at (982, 288) on #hrefIncAdt
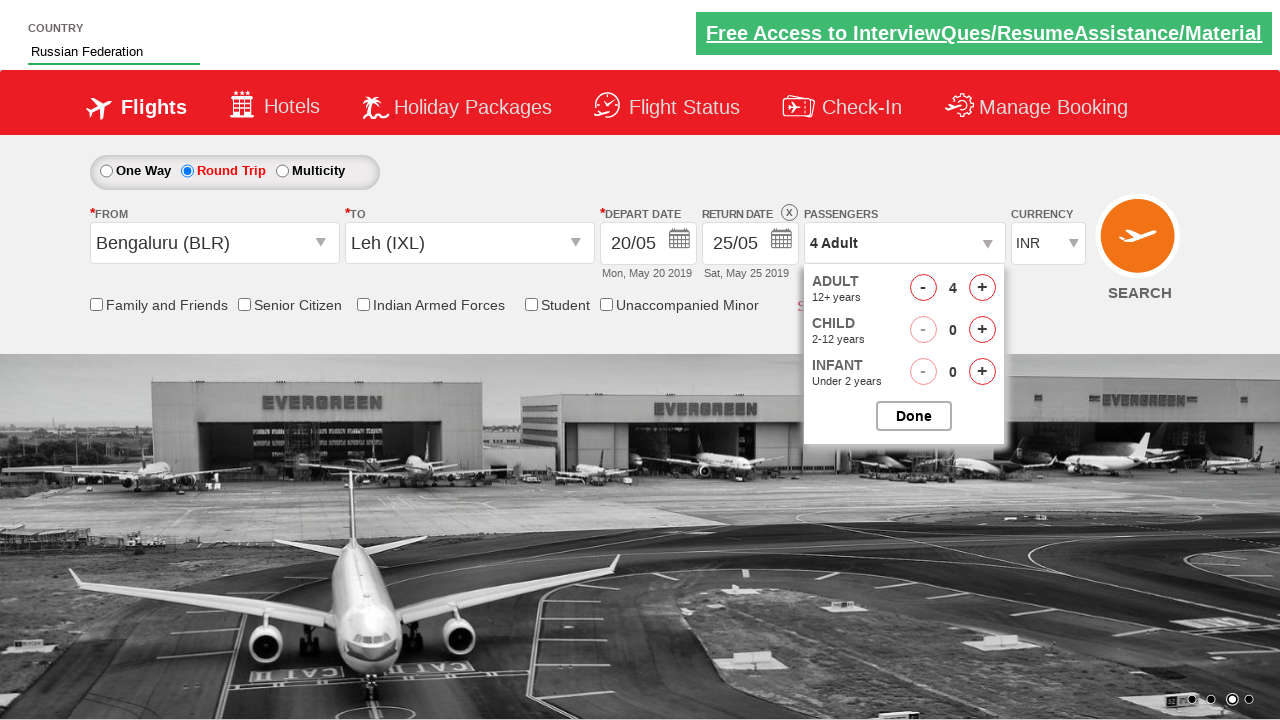

Incremented adult passenger count (iteration 4/4) at (982, 288) on #hrefIncAdt
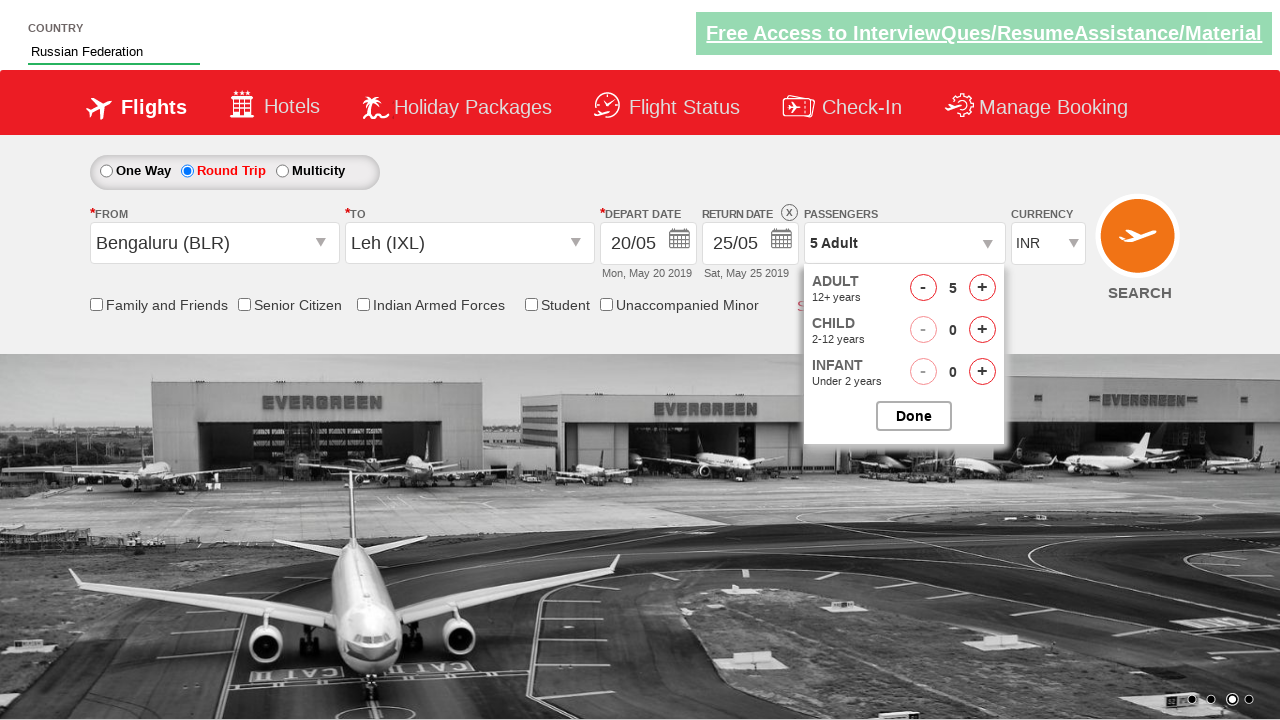

Closed passenger selection panel at (914, 416) on #btnclosepaxoption
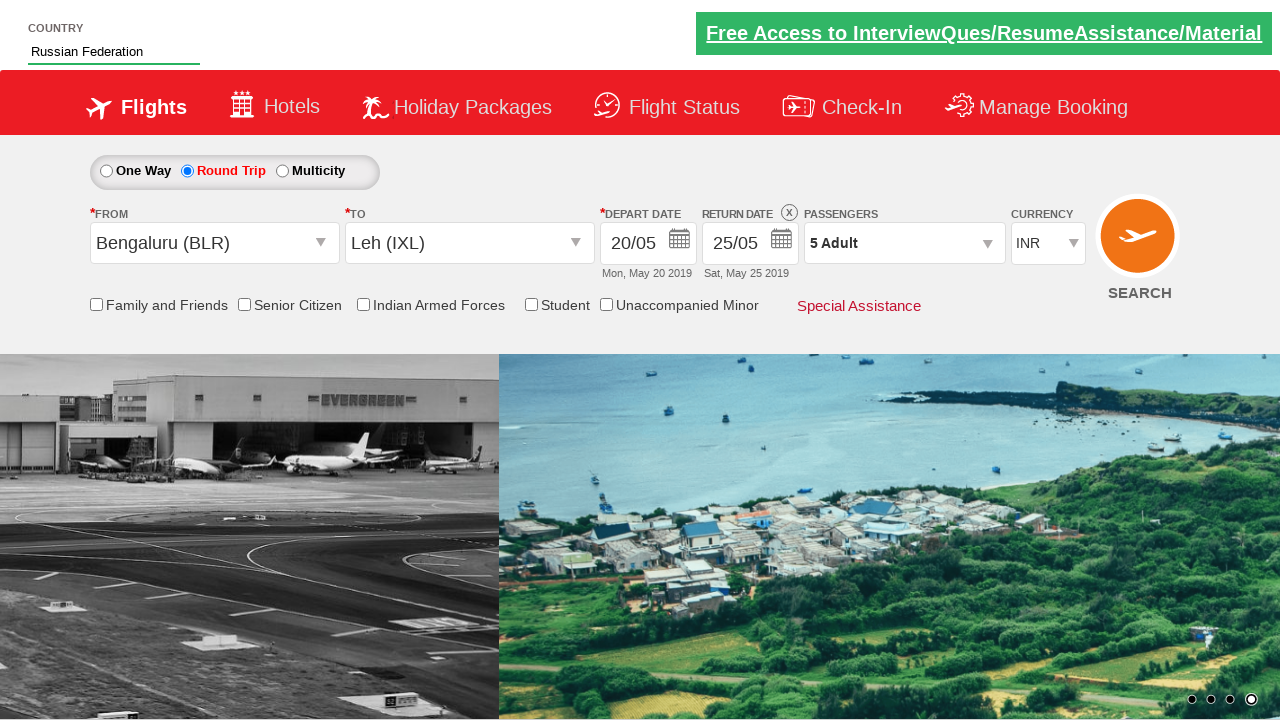

Selected INR as currency (index 3) on select#ctl00_mainContent_DropDownListCurrency
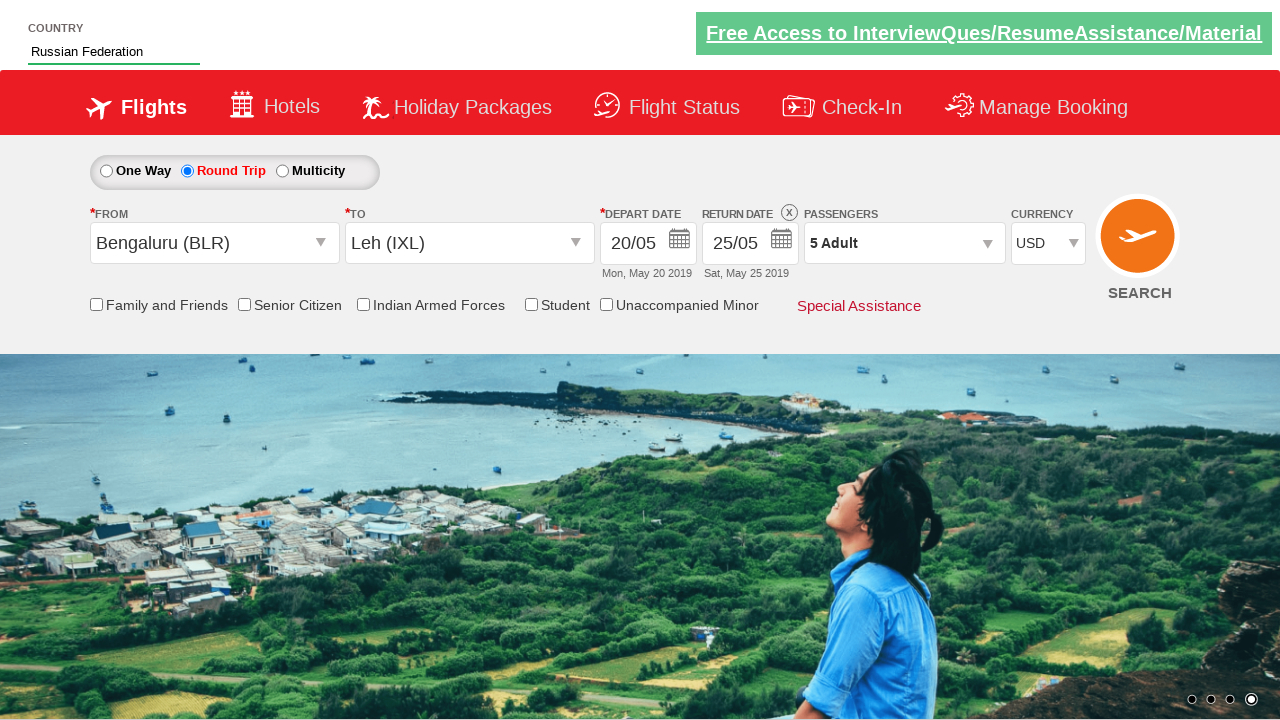

Checked the Indian Armed Forces checkbox at (363, 304) on #ctl00_mainContent_chk_IndArm
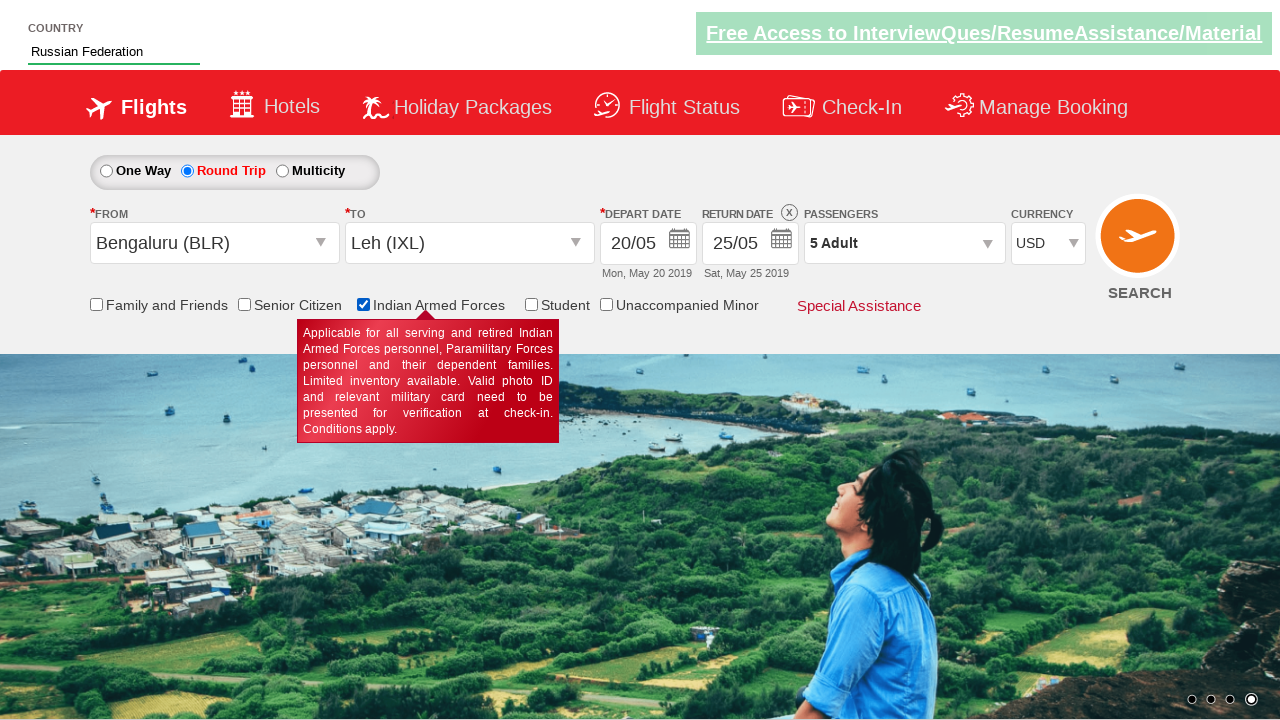

Clicked Find Flights button to submit search form at (1140, 245) on #ctl00_mainContent_btn_FindFlights
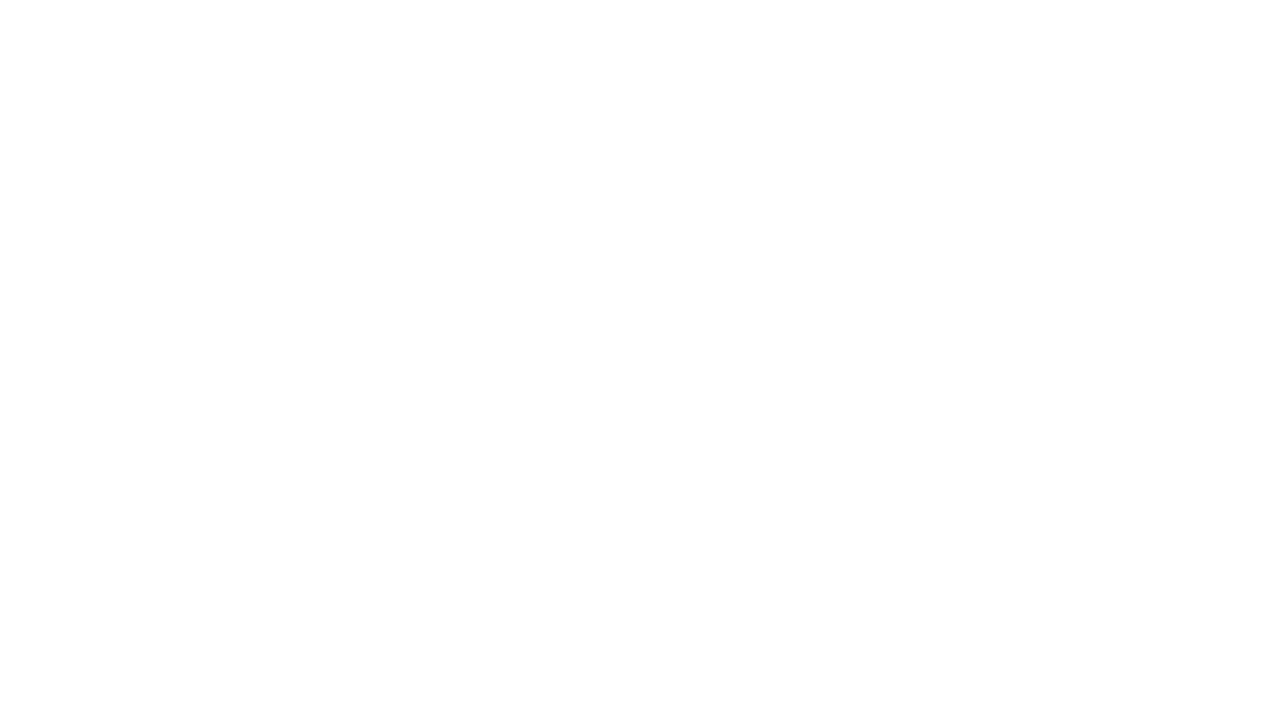

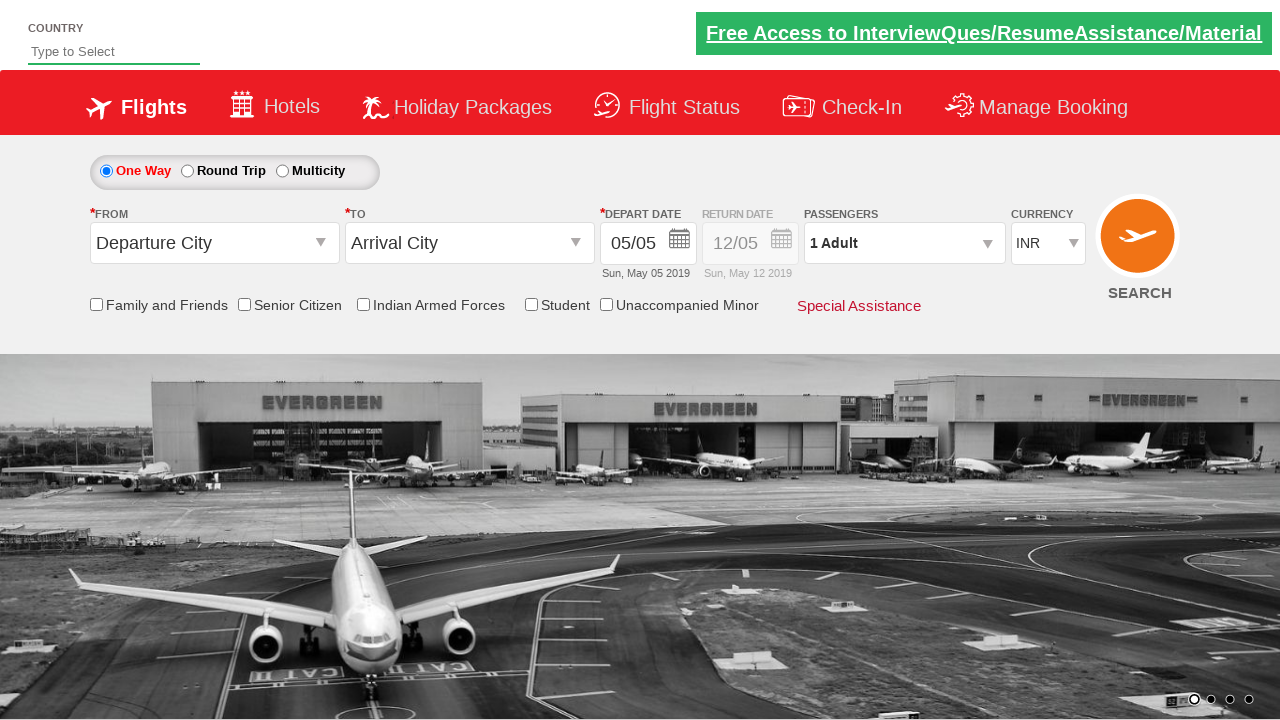